Tests displaying jQuery Growl notification messages on a page by injecting jQuery, jQuery Growl library, and styles via JavaScript execution, then triggering notification displays.

Starting URL: http://the-internet.herokuapp.com

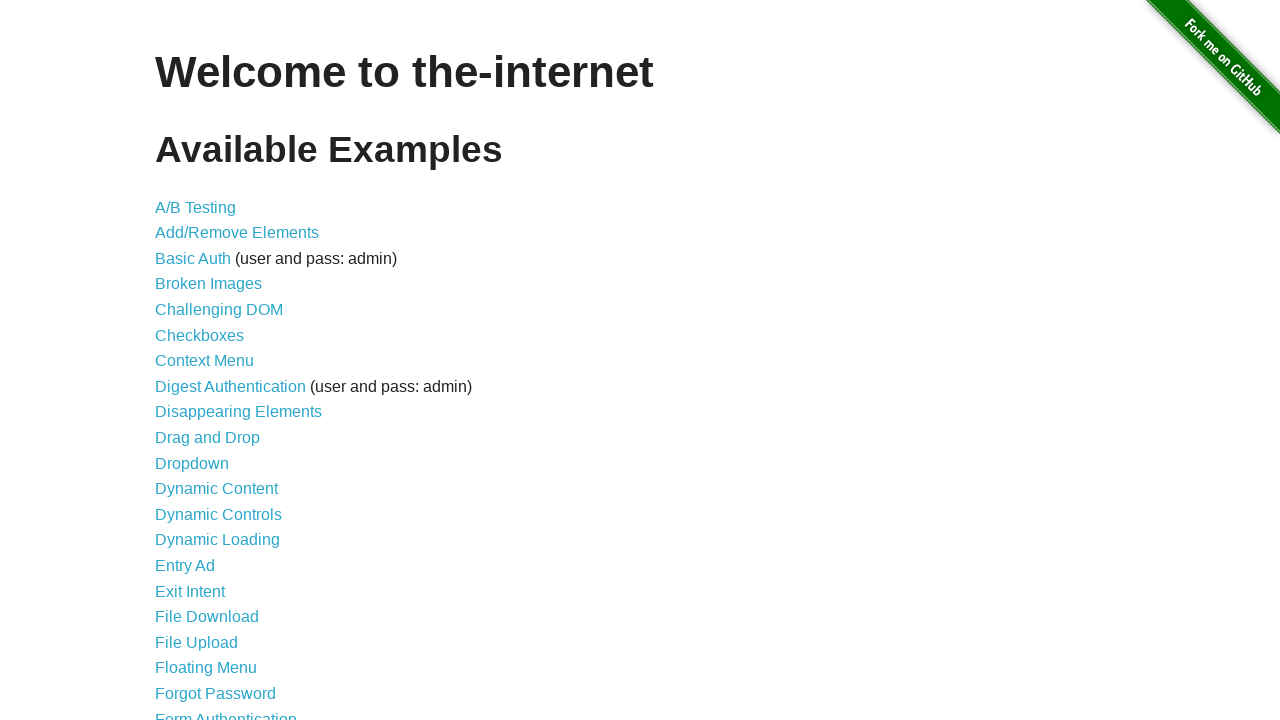

Injected jQuery library into page
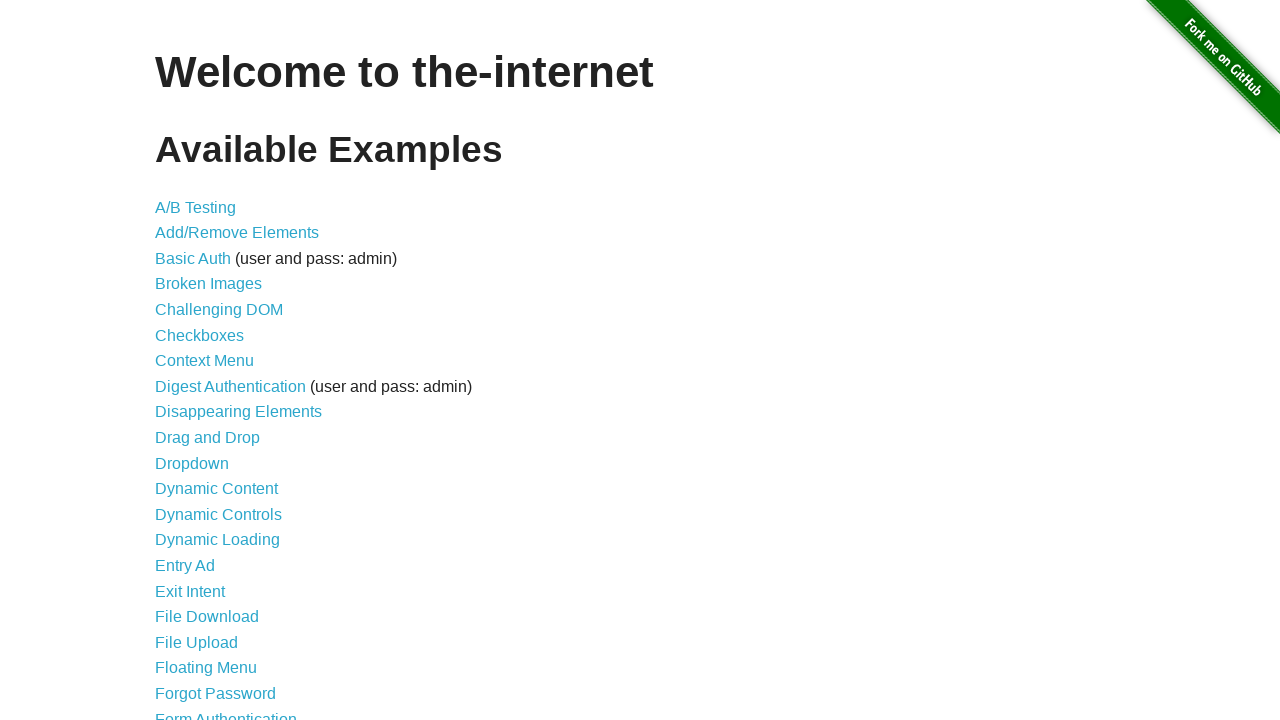

jQuery library loaded successfully
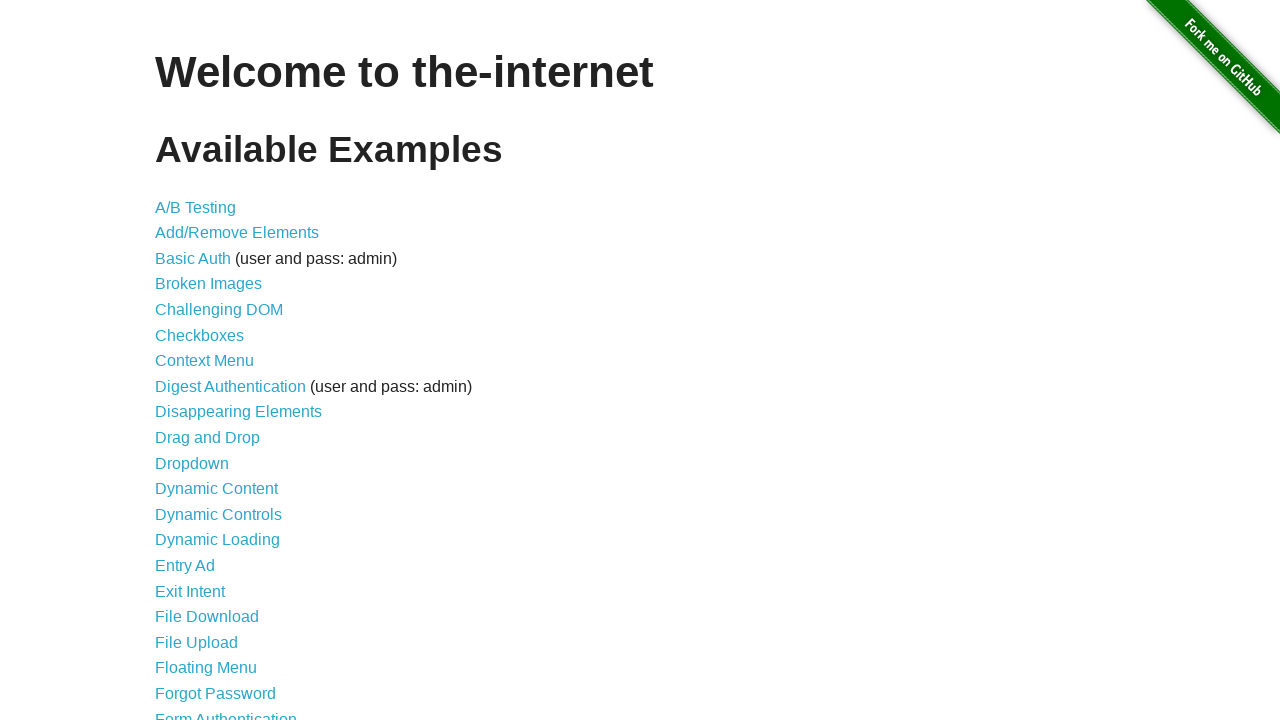

Injected jQuery Growl library into page
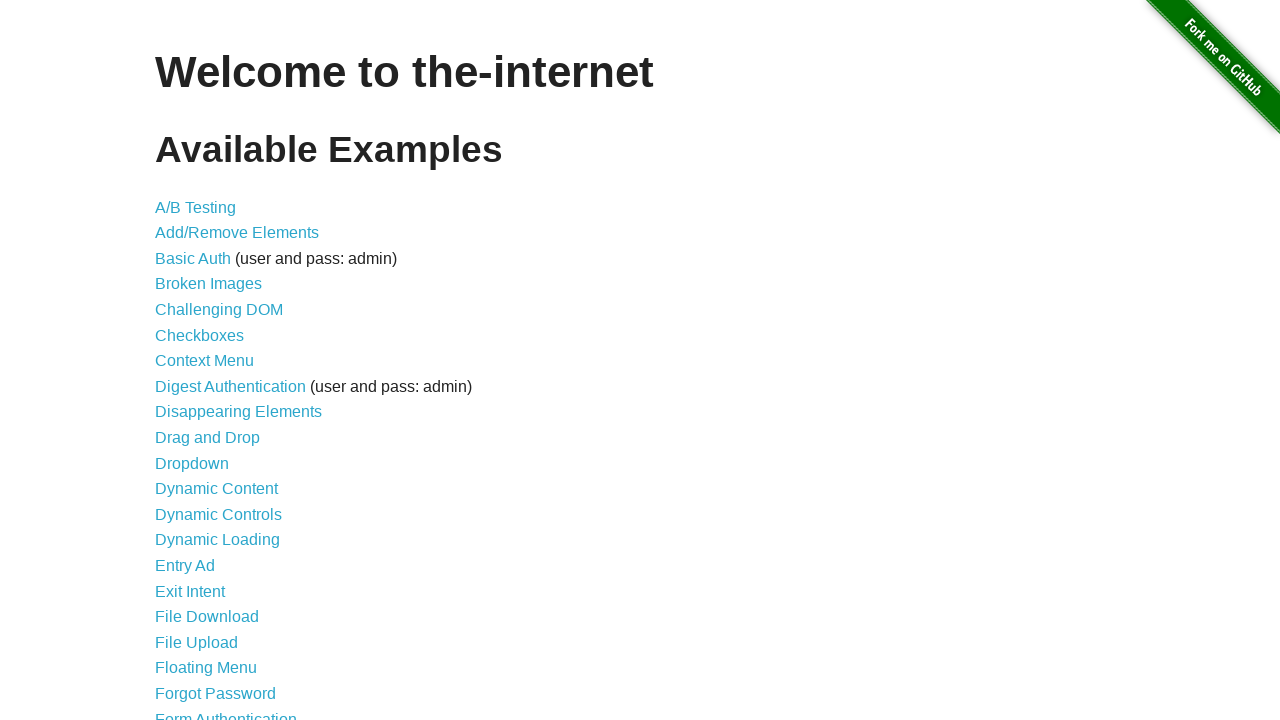

Injected jQuery Growl CSS styles into page
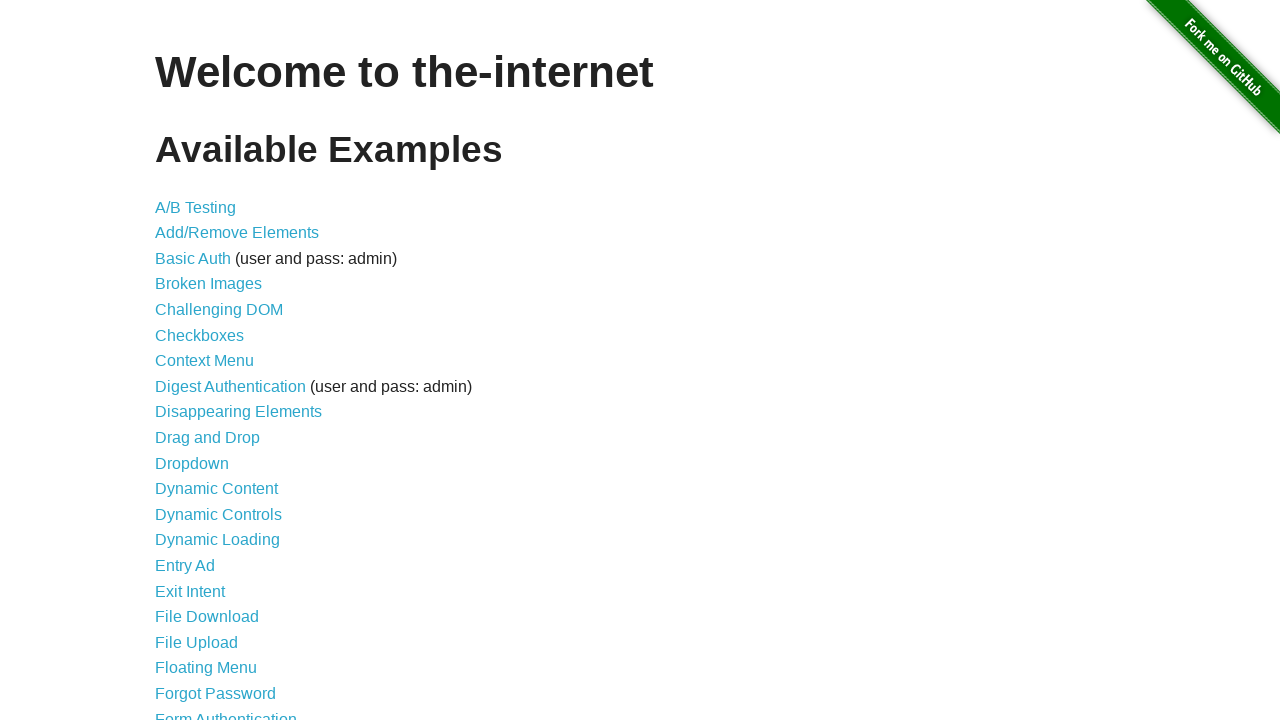

jQuery Growl library loaded and ready
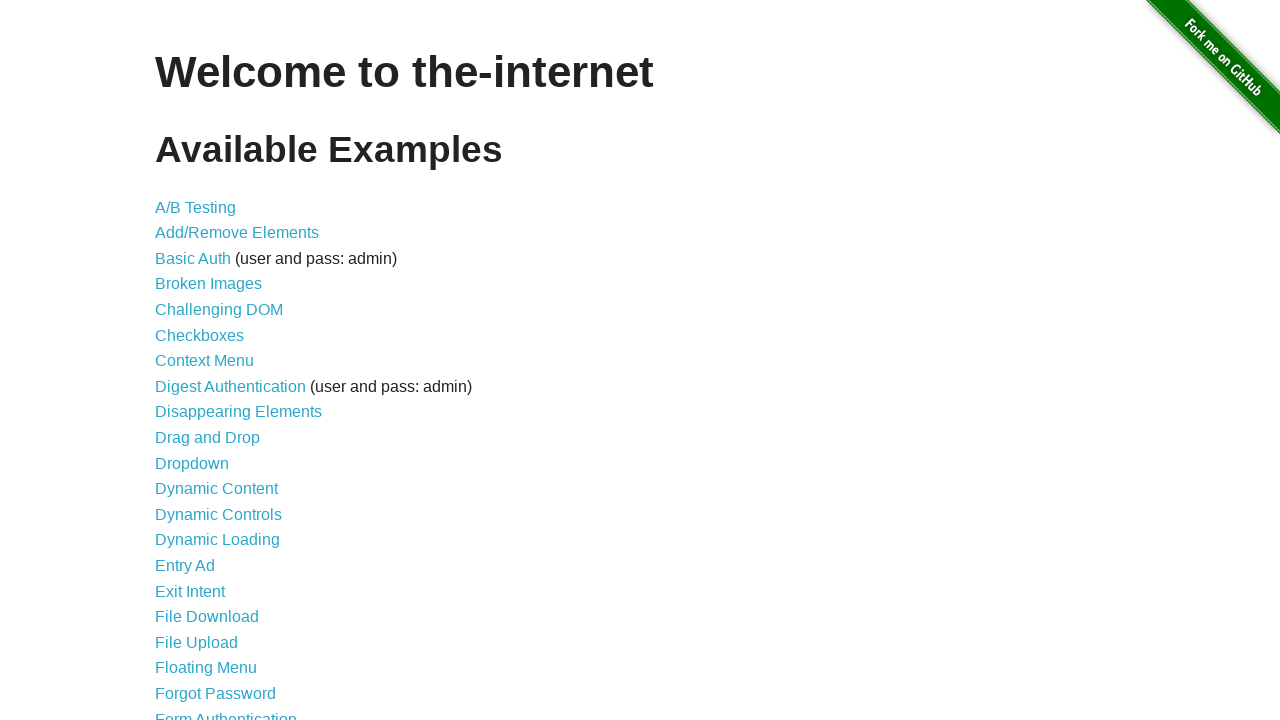

Triggered jQuery Growl notification with title 'GET' and message '/'
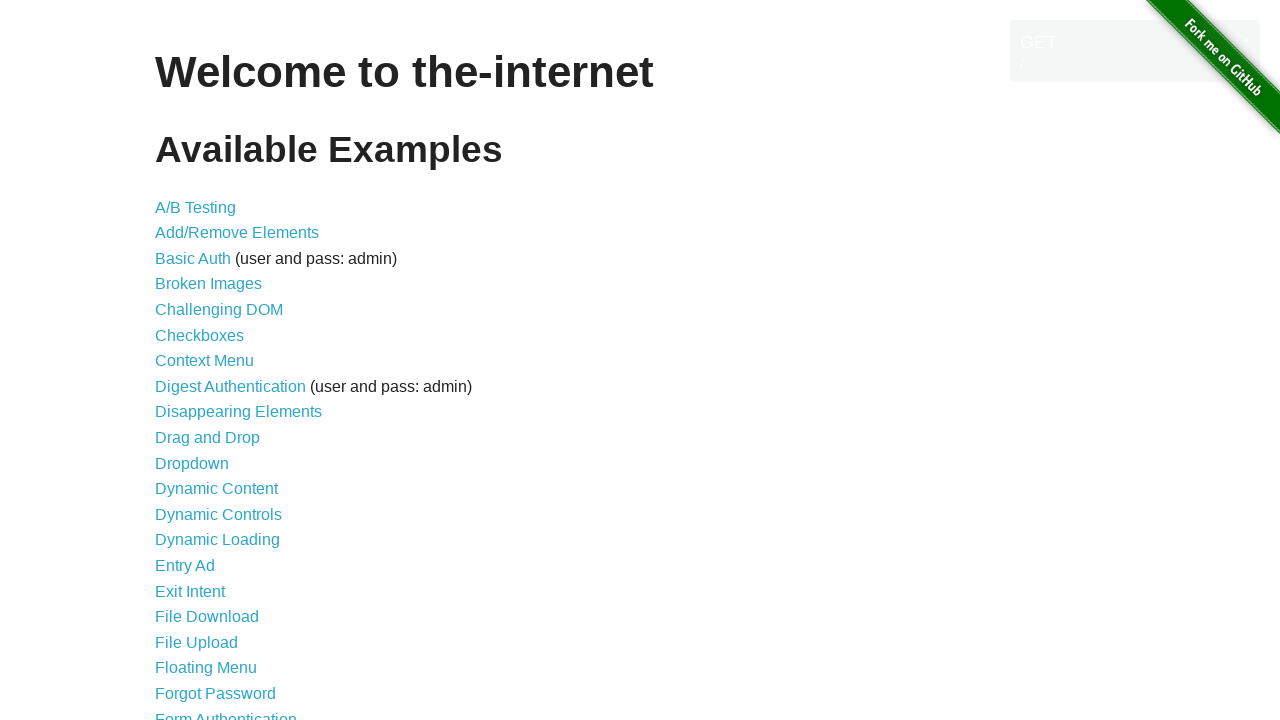

jQuery Growl notification message appeared on page
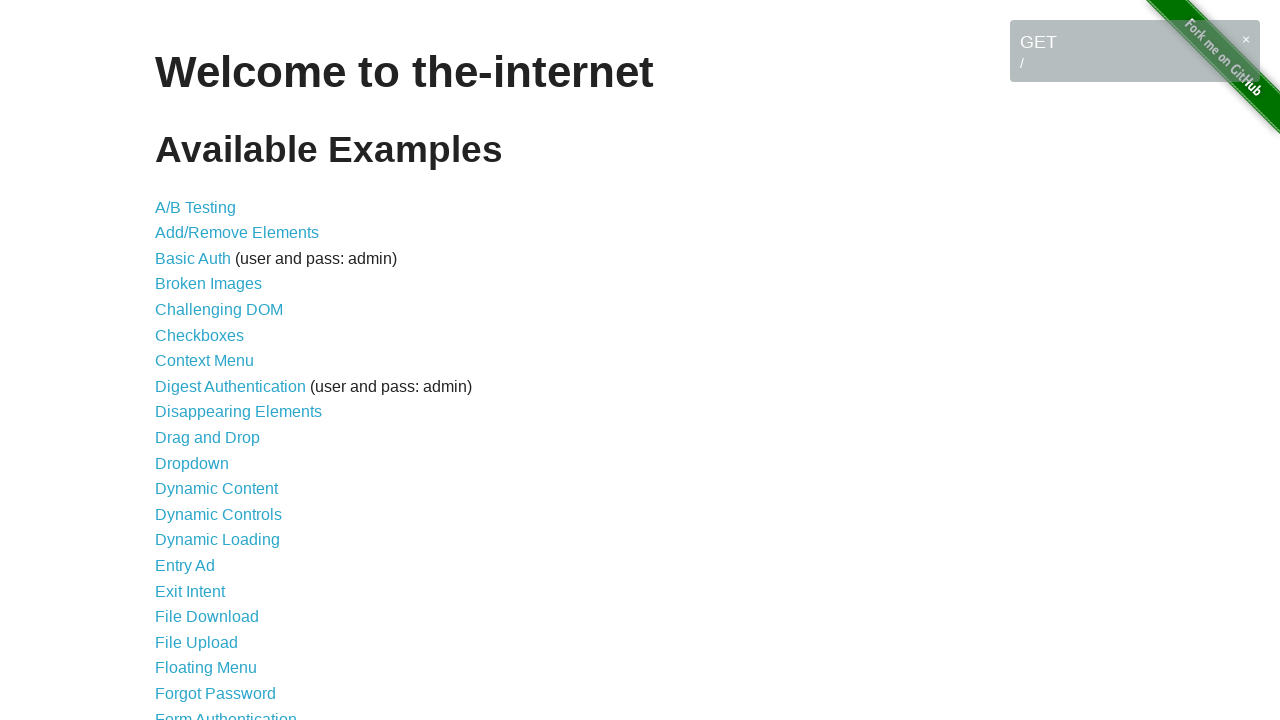

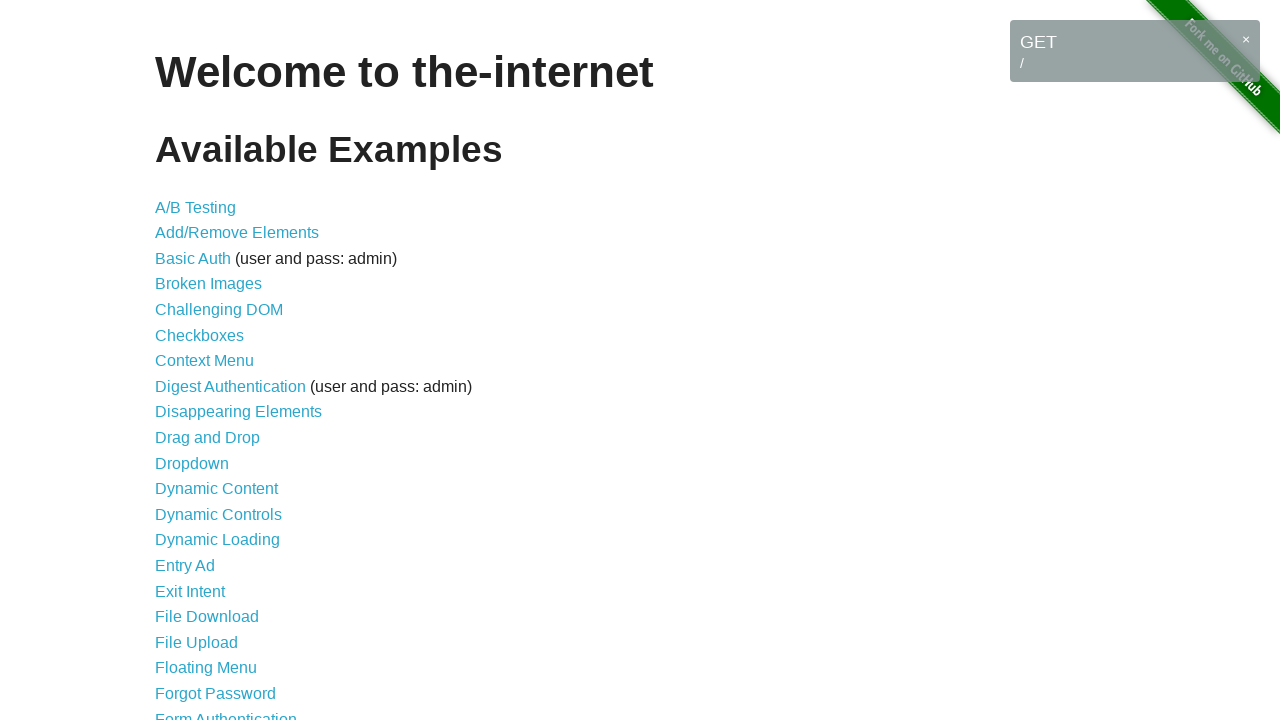